Tests opening a new browser window by navigating to a page, opening a new window, navigating to another page in that window, and verifying two window handles exist.

Starting URL: https://the-internet.herokuapp.com/windows

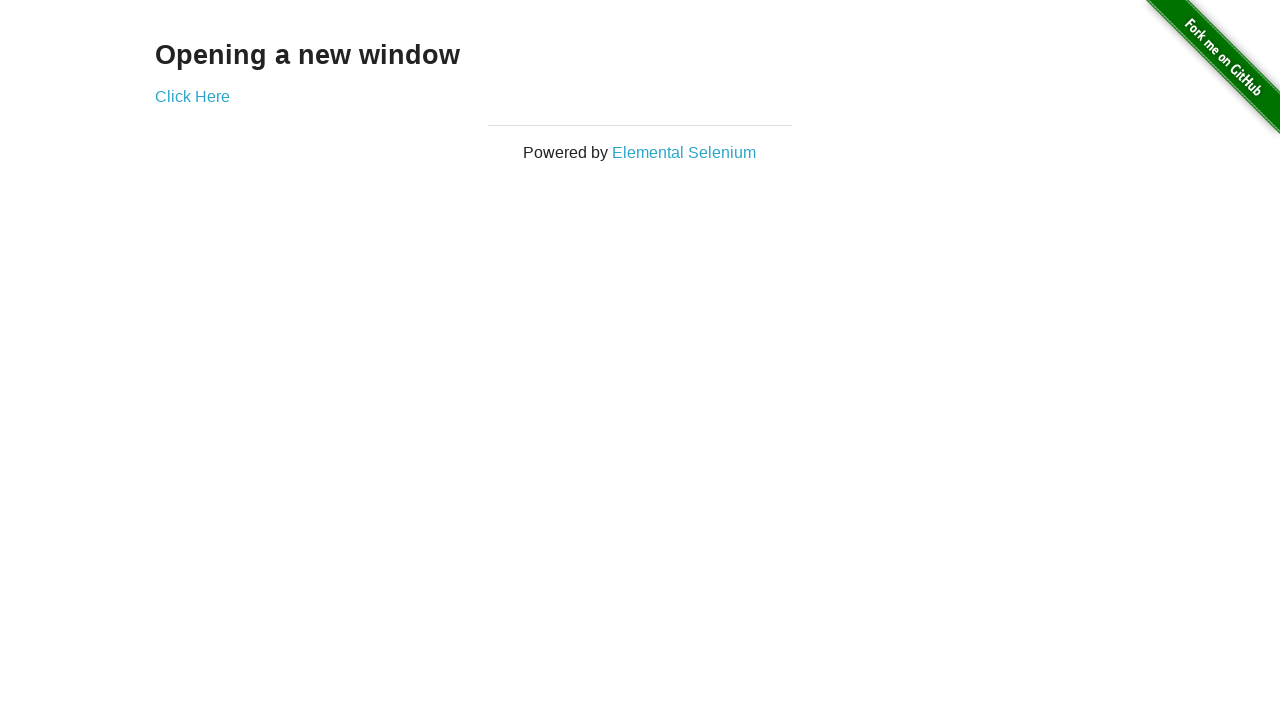

Navigated to the-internet.herokuapp.com/windows
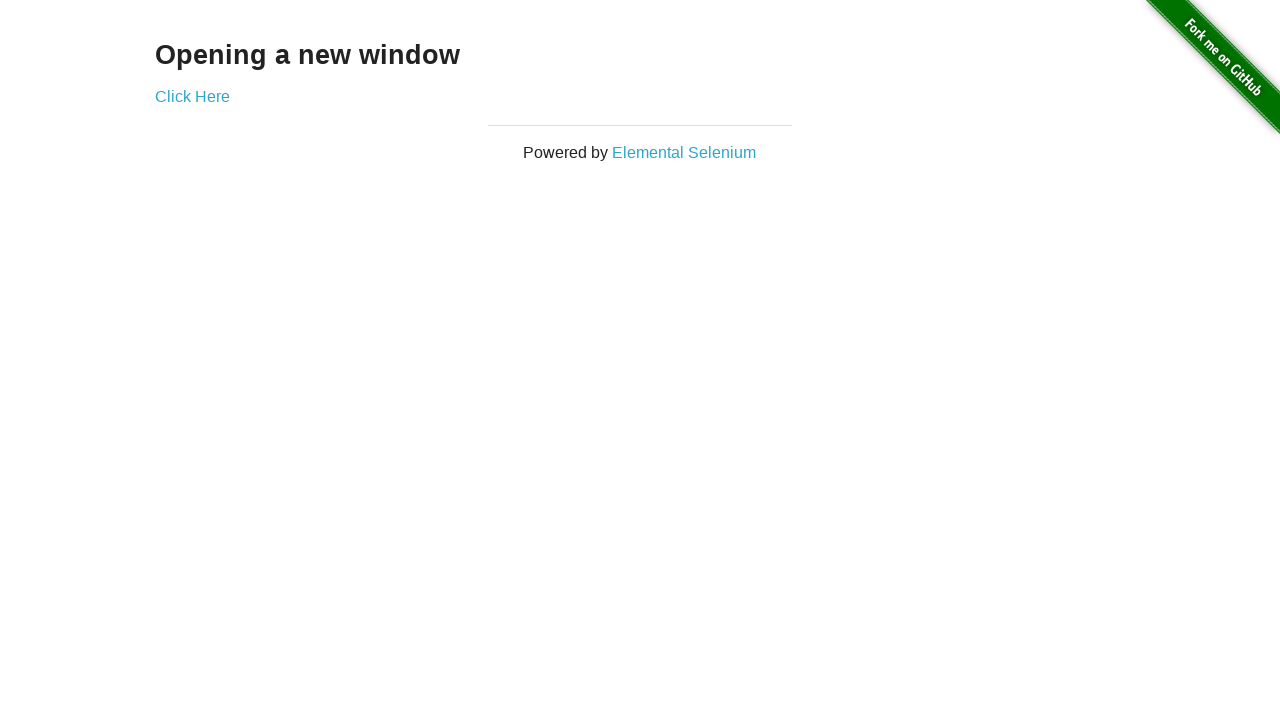

Opened a new browser window/page
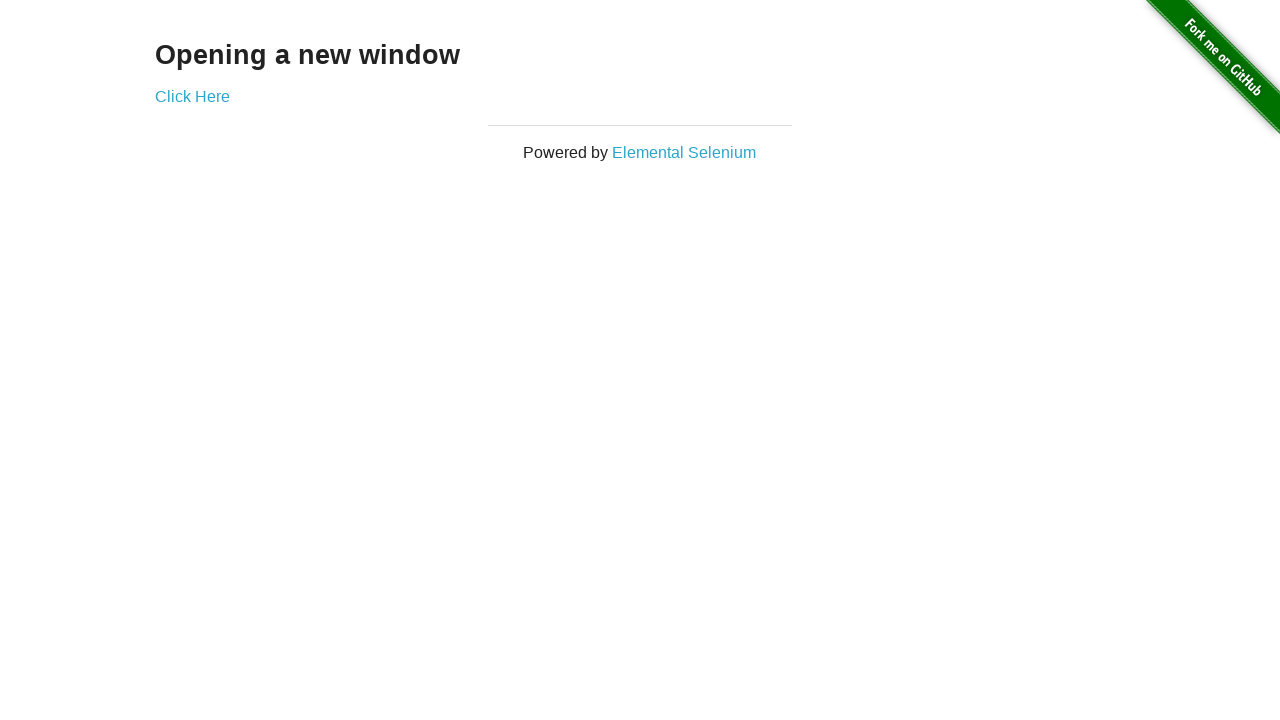

Navigated new window to the-internet.herokuapp.com/typos
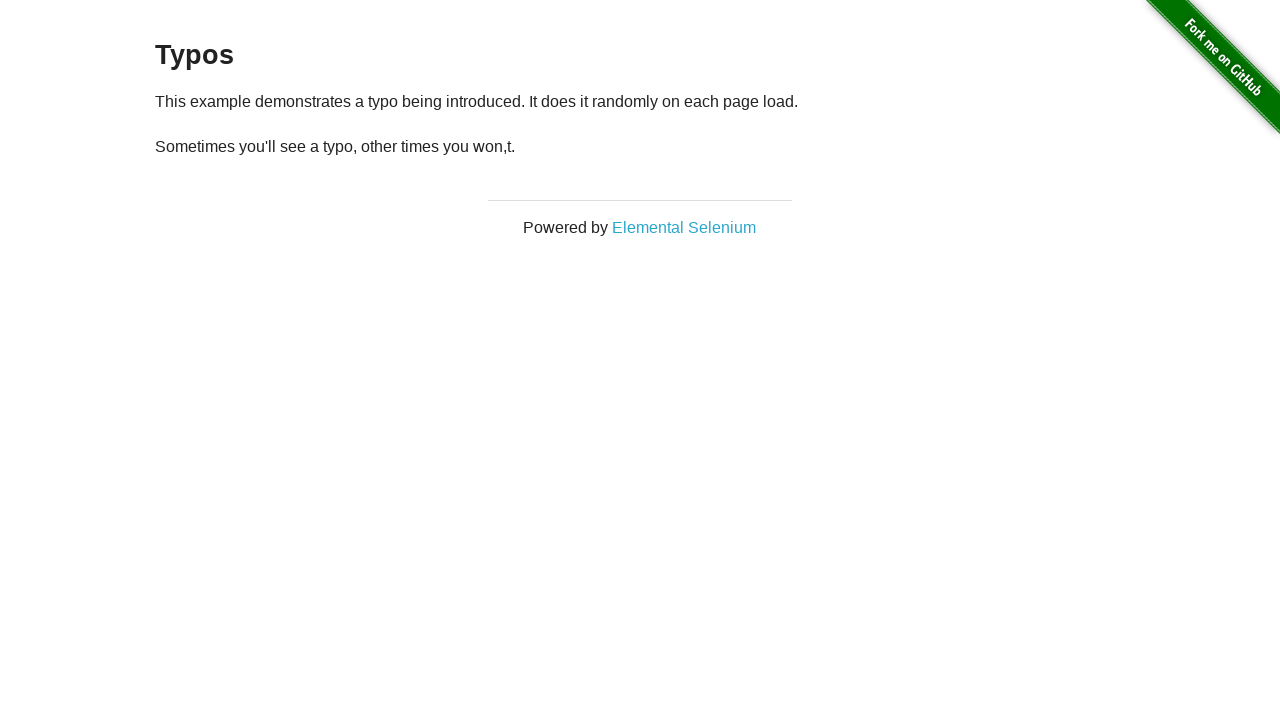

Verified that 2 windows/pages are open
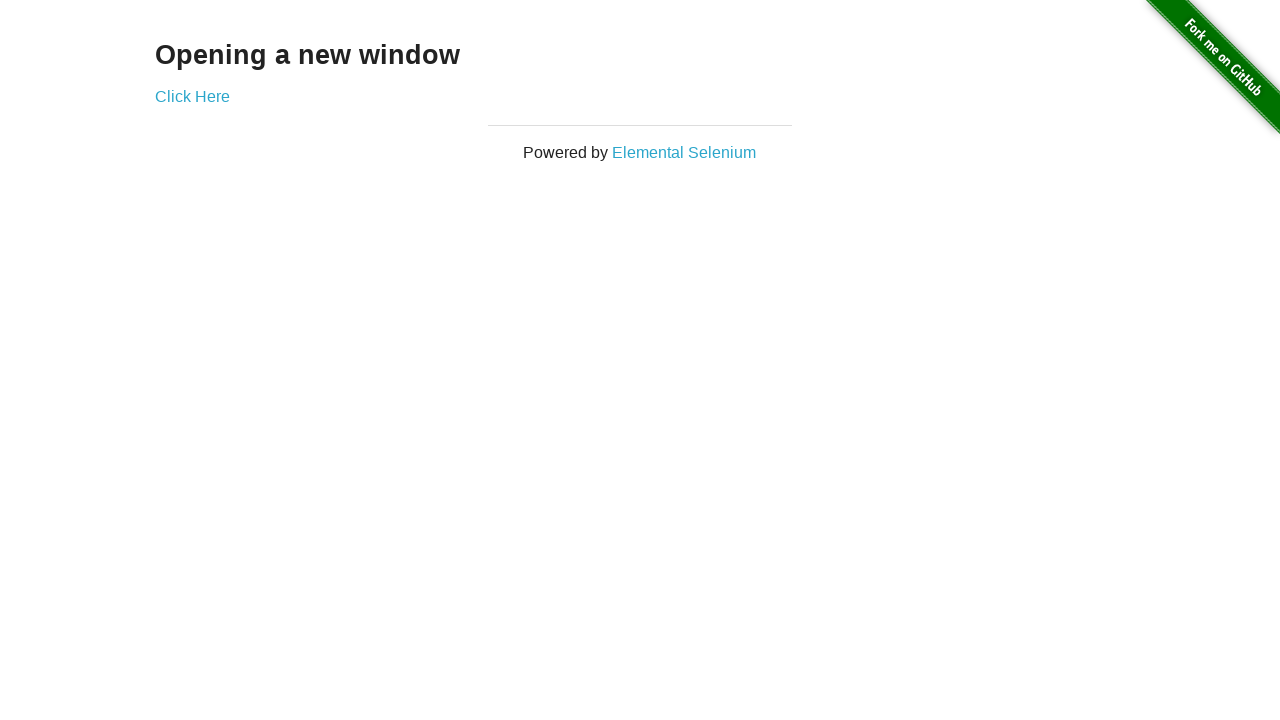

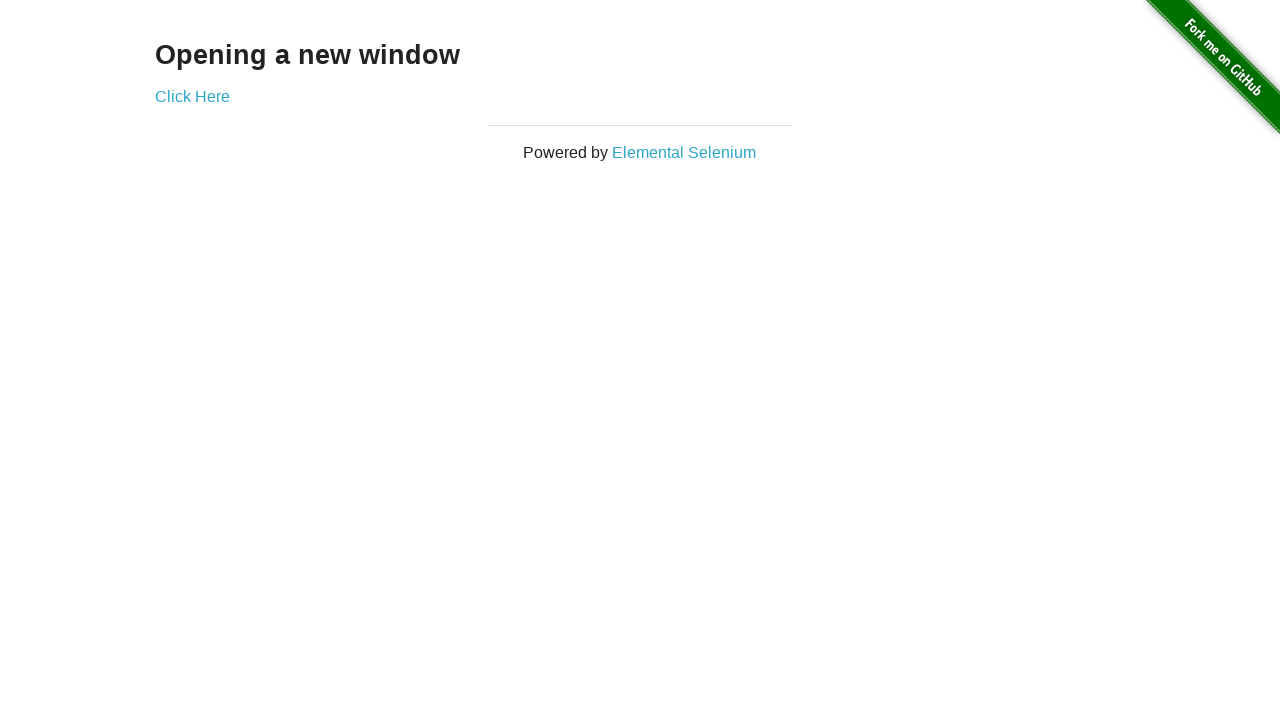